Navigates to emrah.com website and clicks on a link labeled "Jitok"

Starting URL: https://emrah.com/

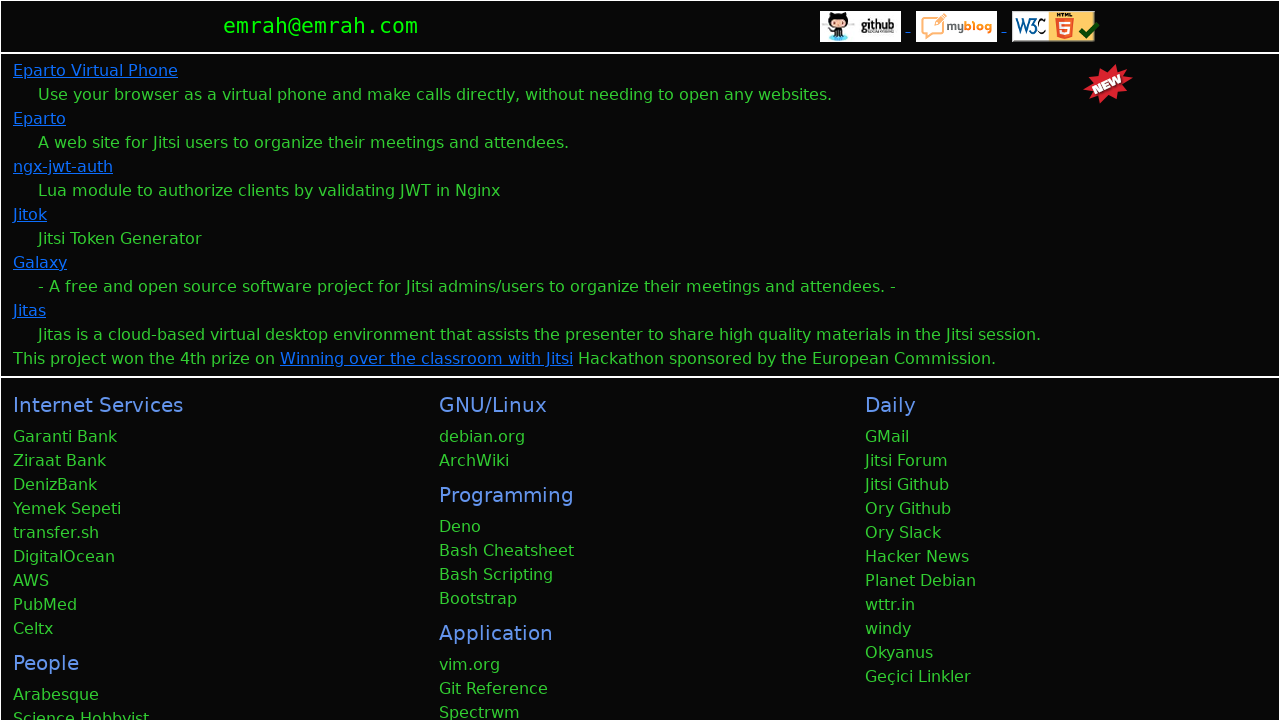

Navigated to https://emrah.com/
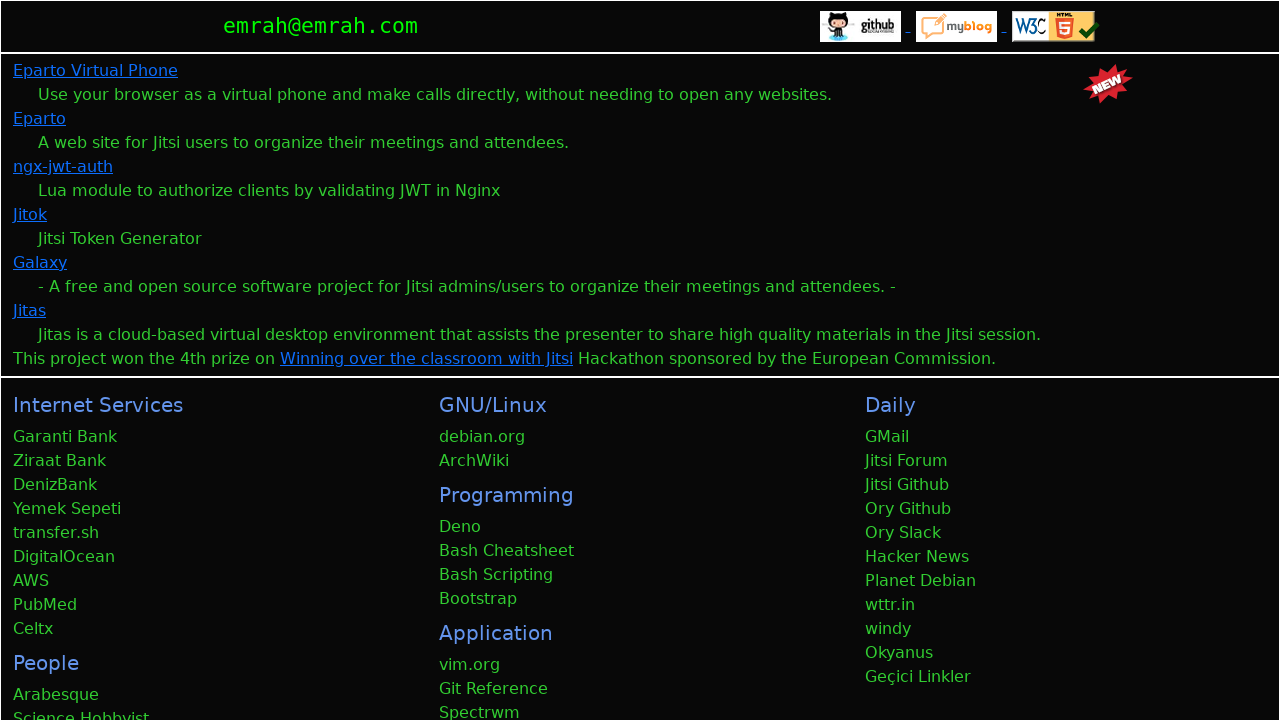

Clicked on the 'Jitok' link at (30, 214) on text=Jitok
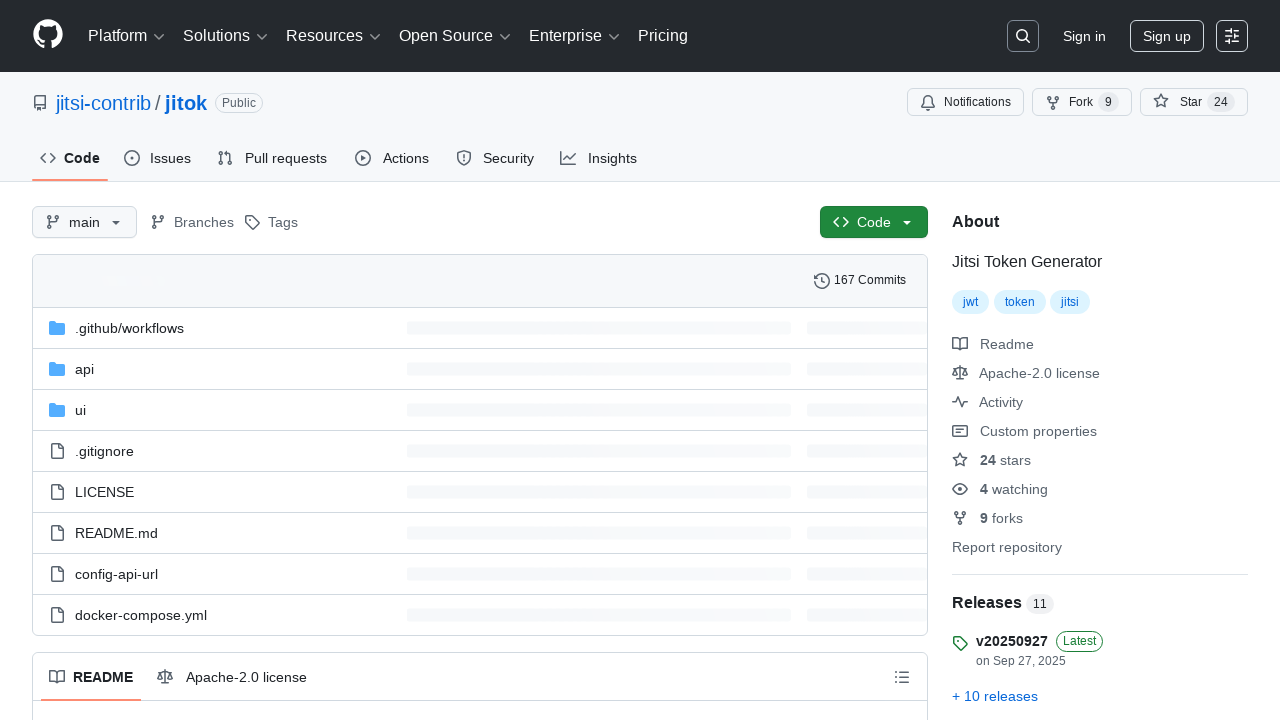

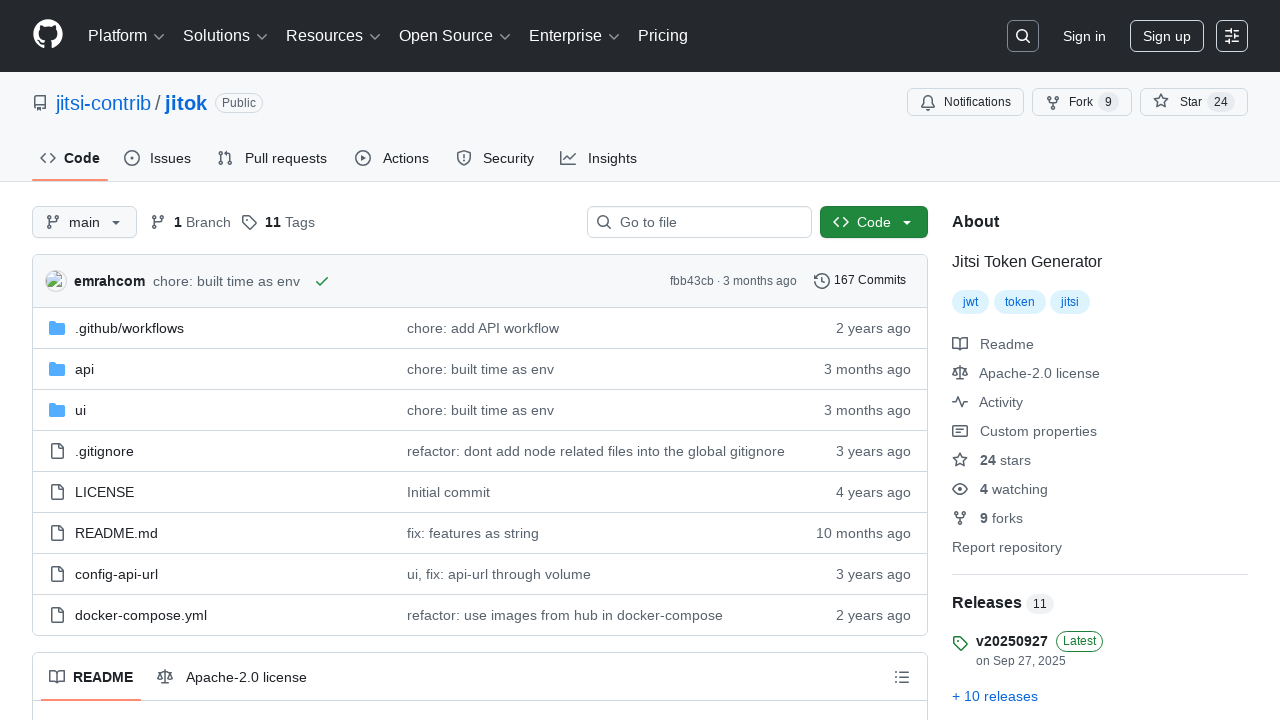